Tests alert handling functionality by clicking a button that triggers an alert and then accepting it

Starting URL: https://formy-project.herokuapp.com/switch-window

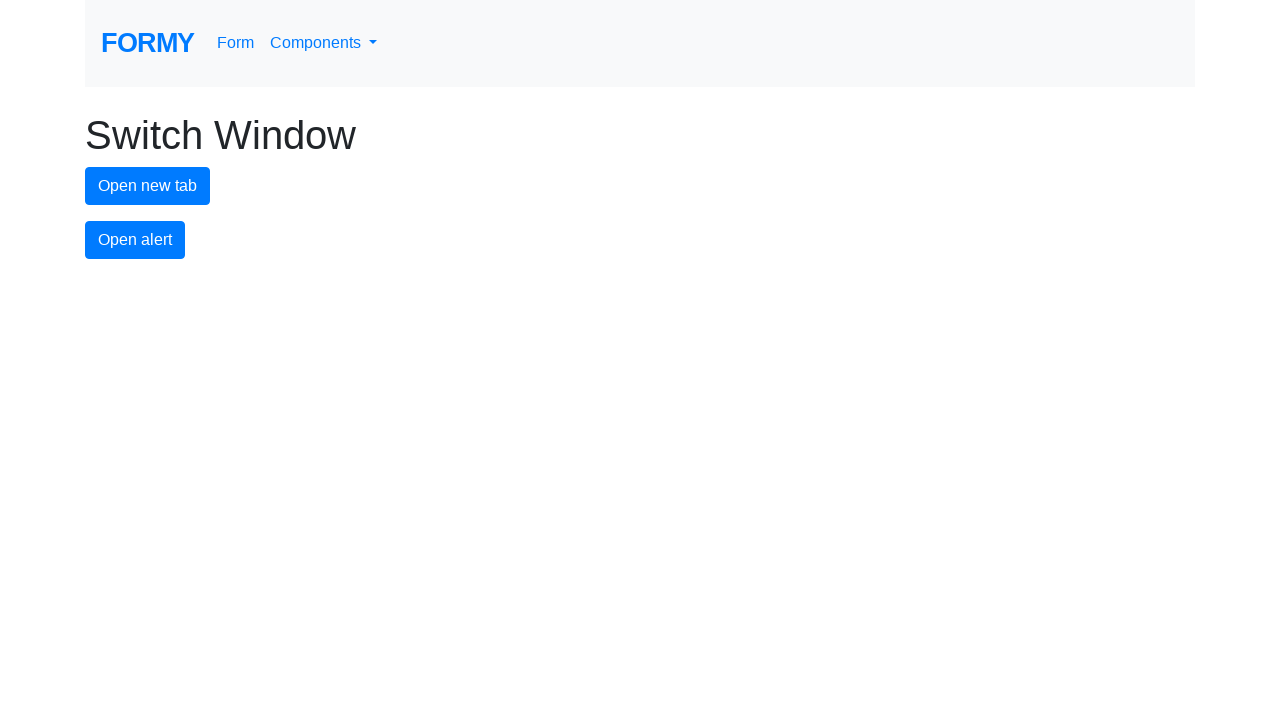

Clicked alert button to trigger the alert at (135, 240) on #alert-button
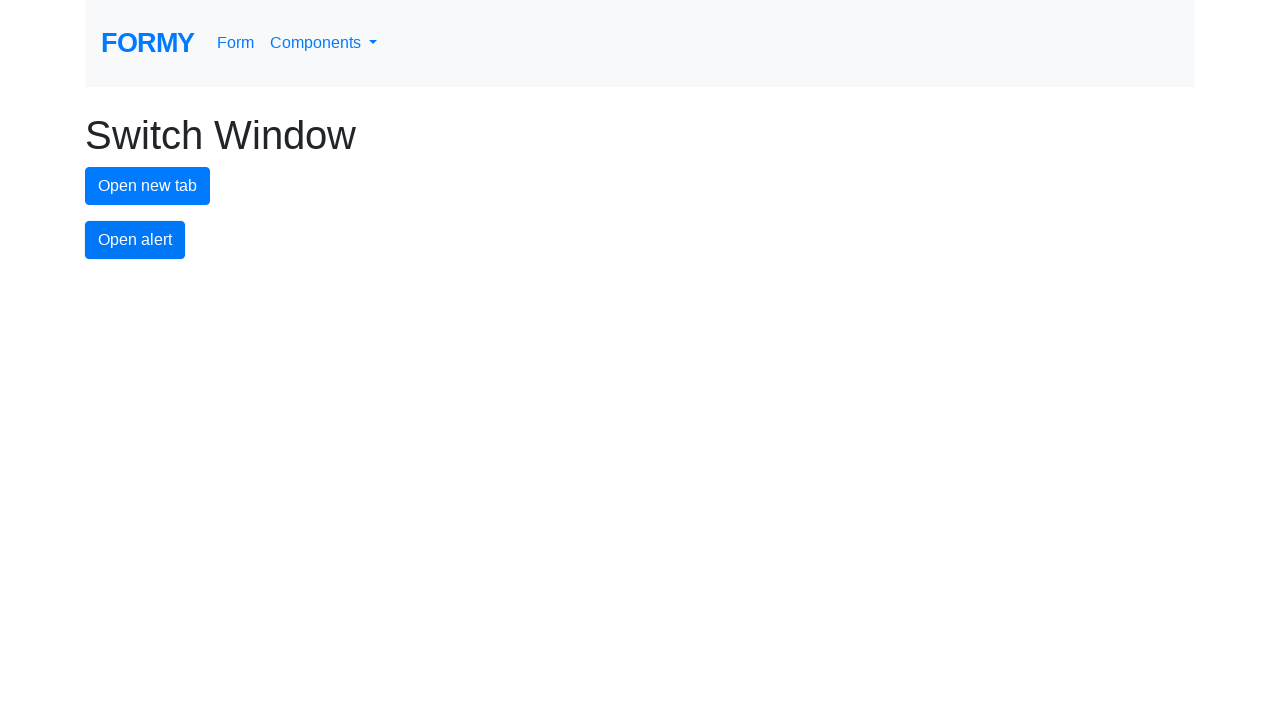

Set up dialog handler to accept alerts
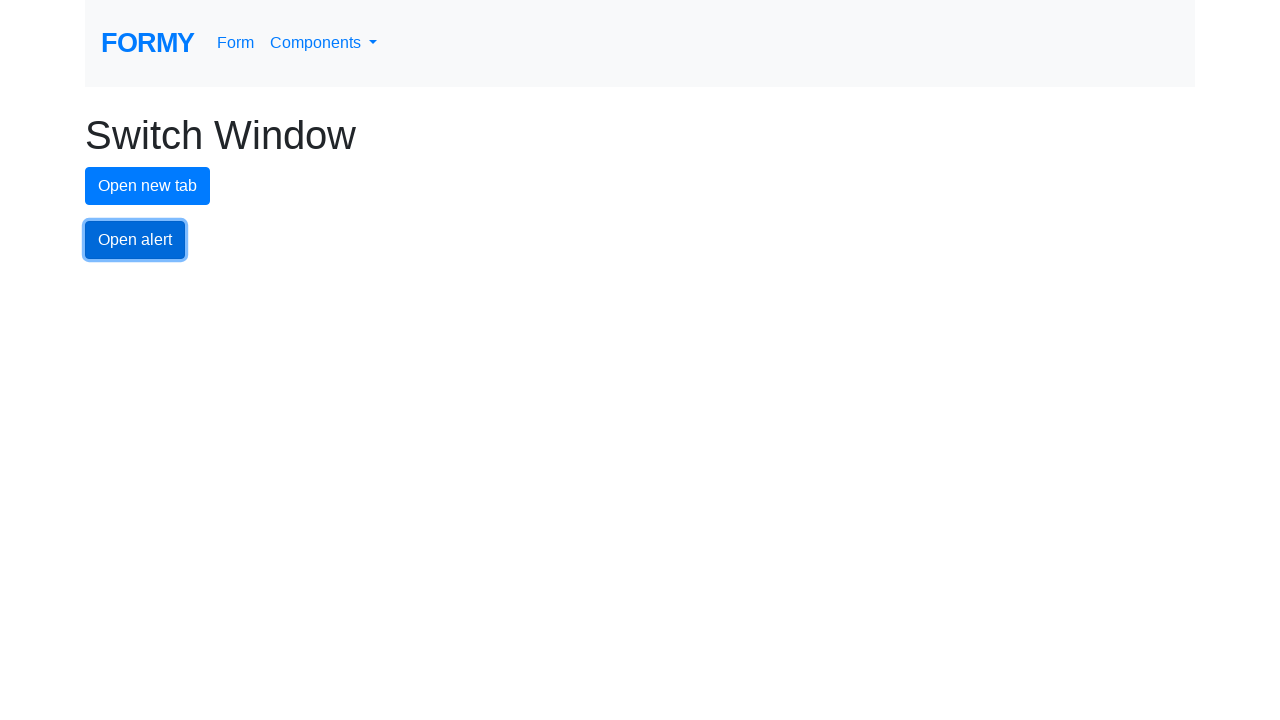

Triggered pending dialogs to be handled
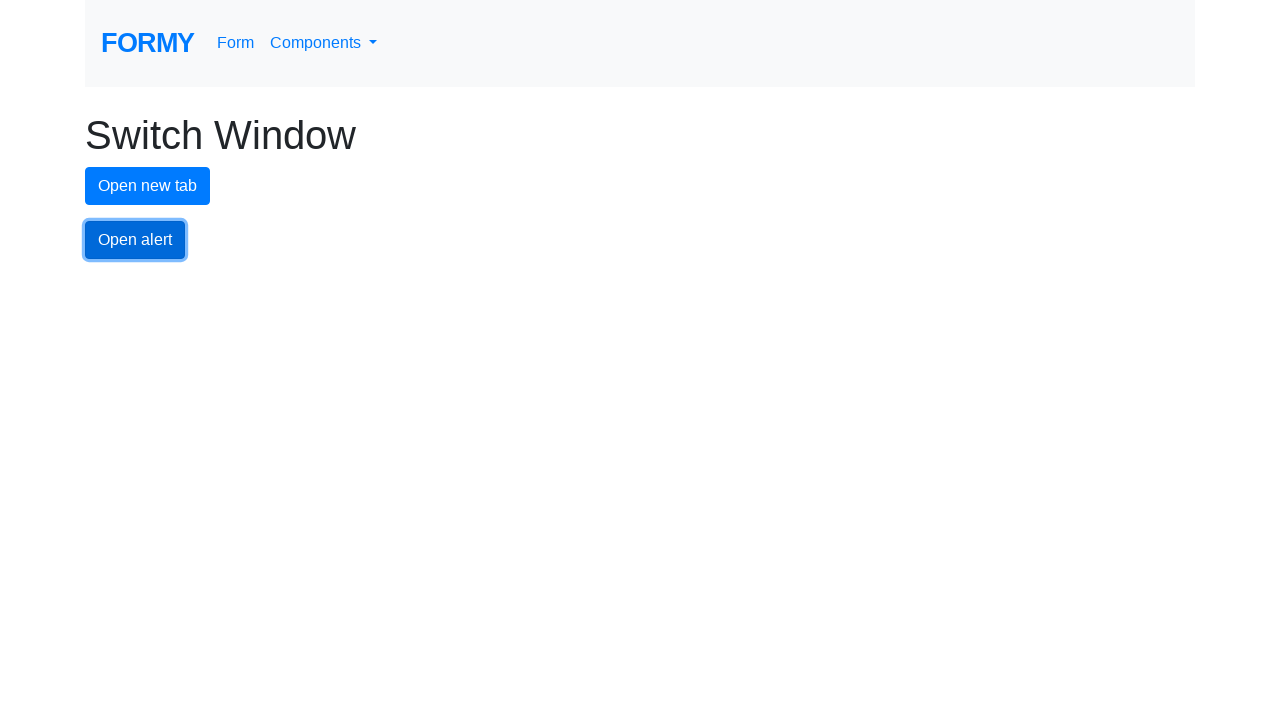

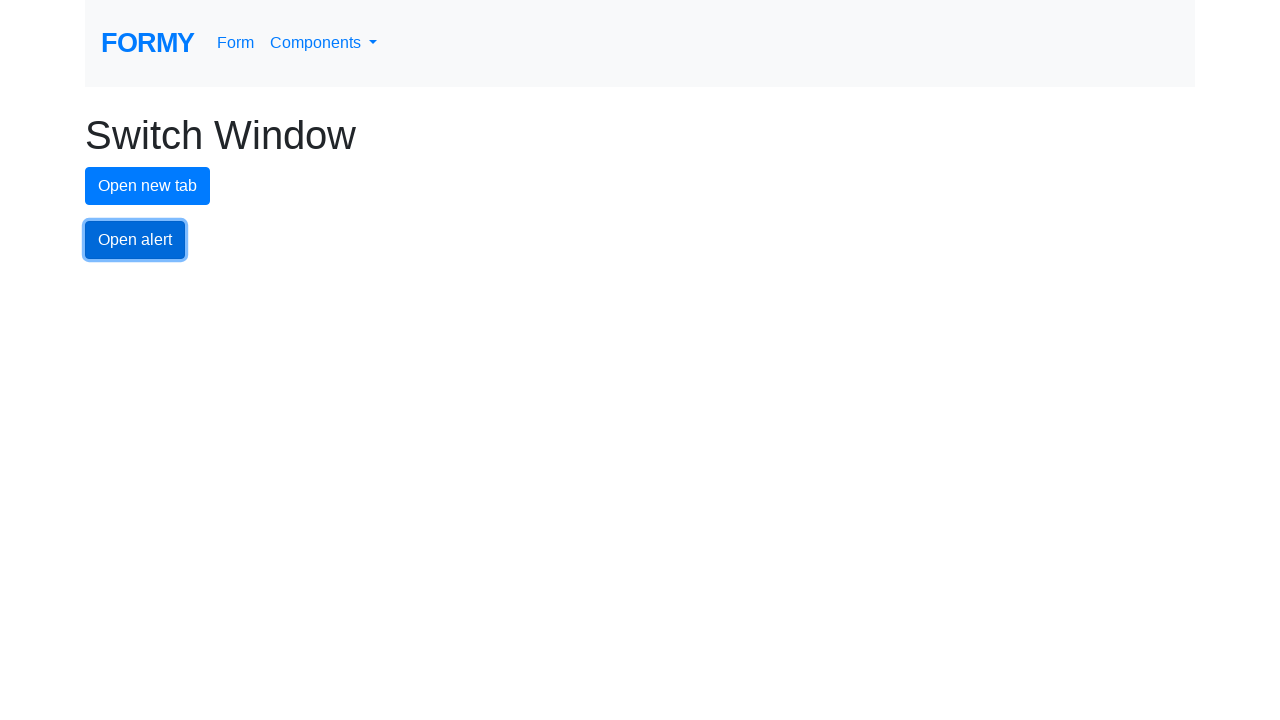